Tests that the complete all checkbox updates state when individual items are completed or cleared

Starting URL: https://demo.playwright.dev/todomvc

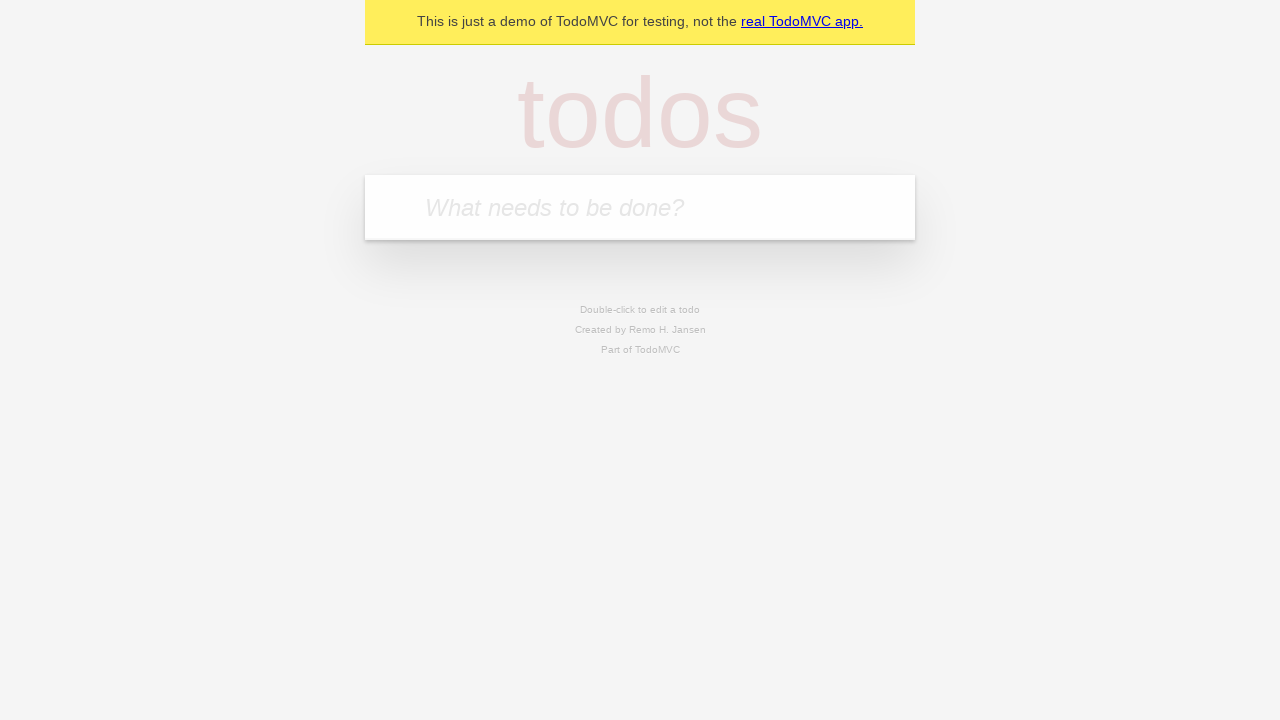

Filled todo input with 'buy some cheese' on internal:attr=[placeholder="What needs to be done?"i]
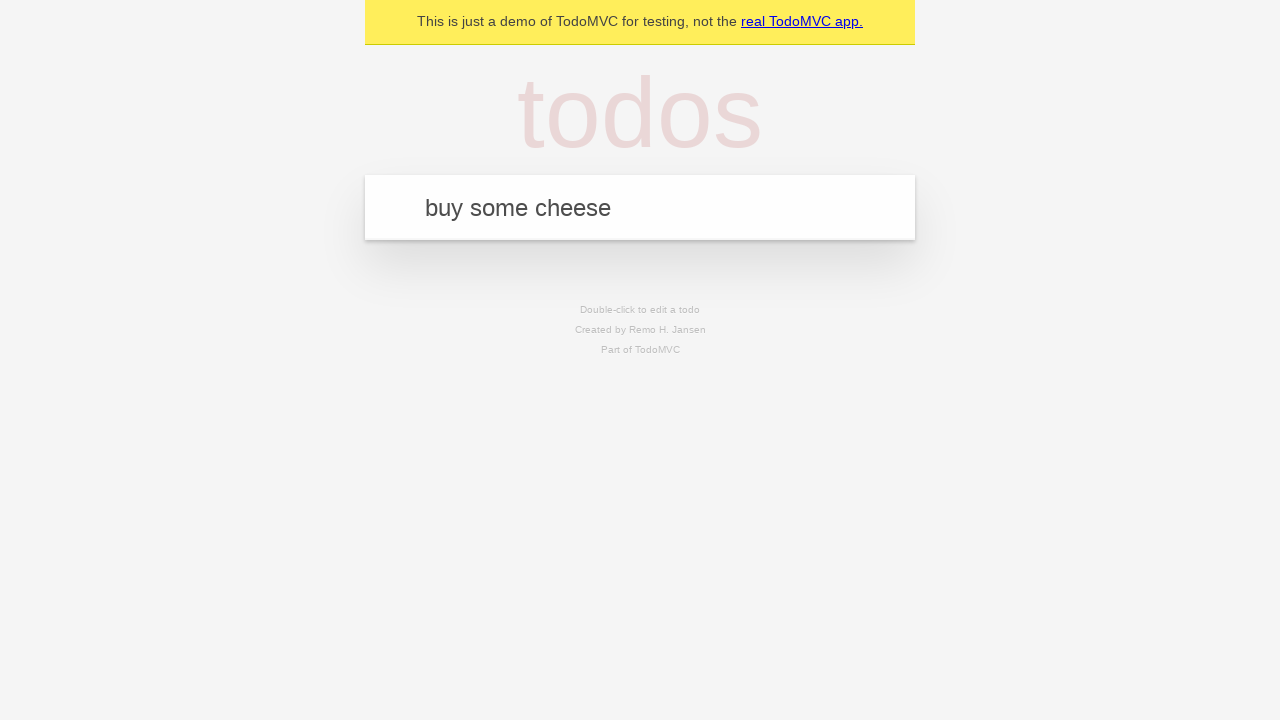

Pressed Enter to create todo 'buy some cheese' on internal:attr=[placeholder="What needs to be done?"i]
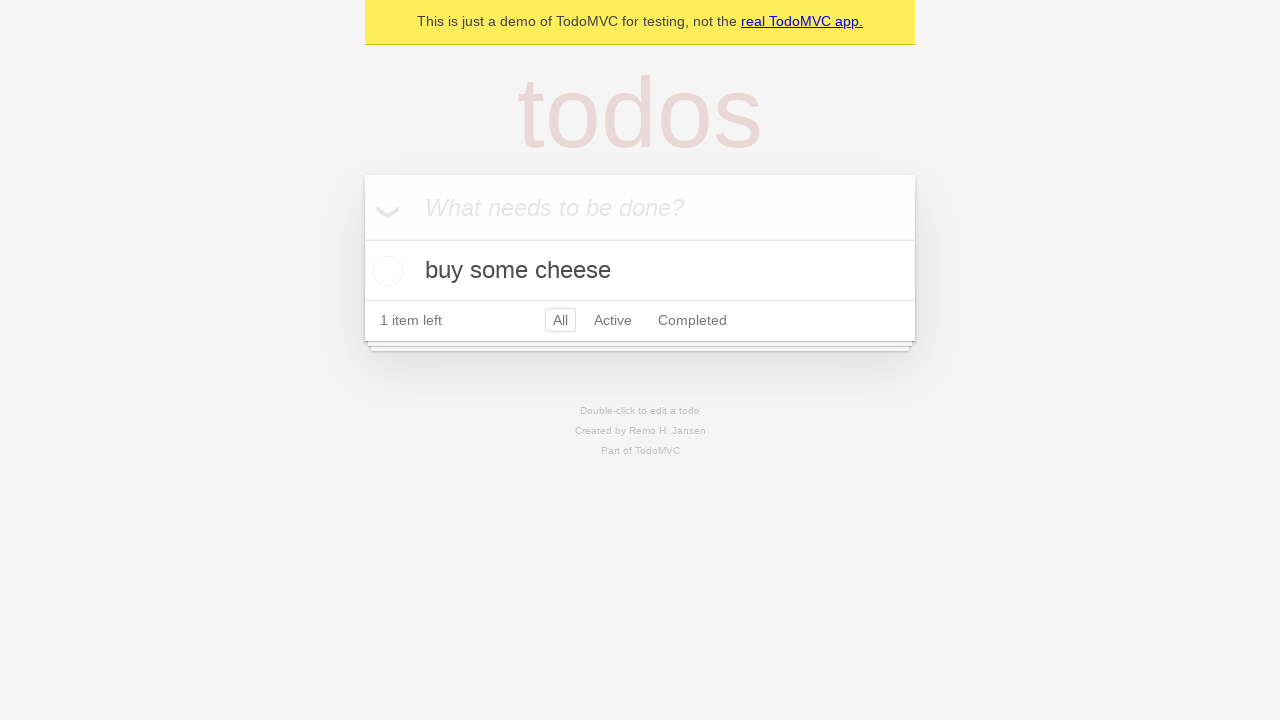

Filled todo input with 'feed the cat' on internal:attr=[placeholder="What needs to be done?"i]
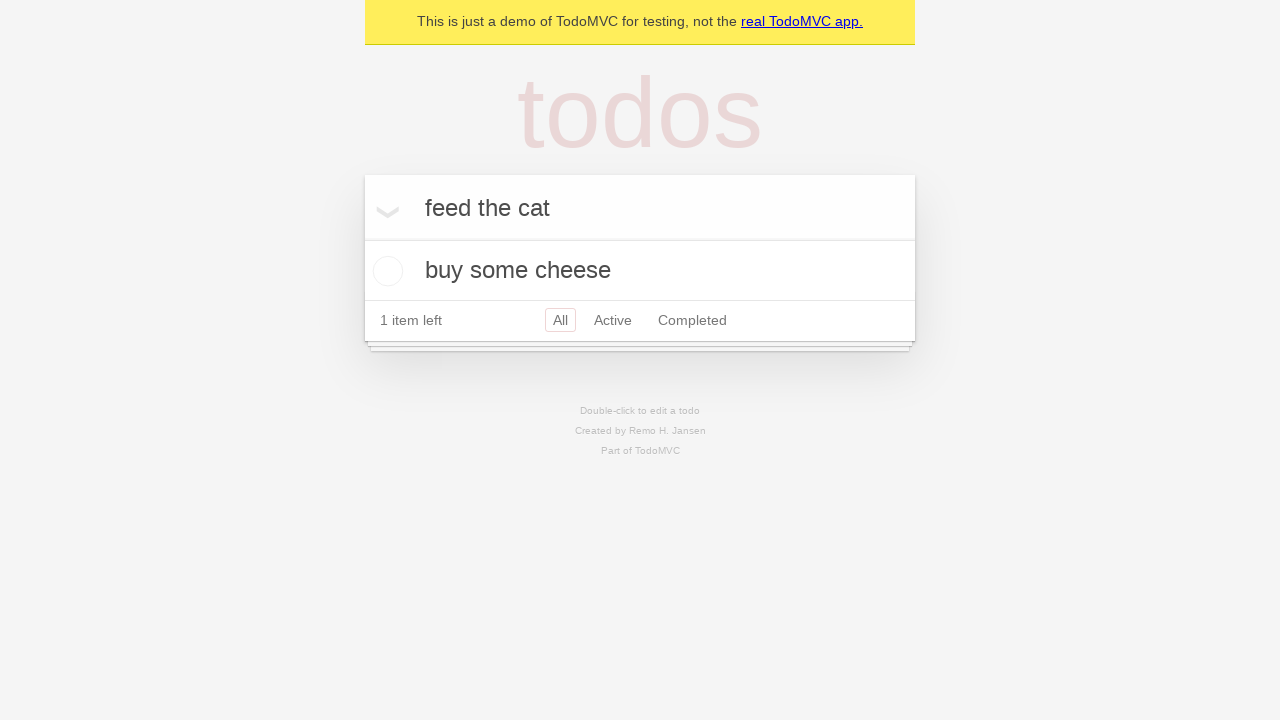

Pressed Enter to create todo 'feed the cat' on internal:attr=[placeholder="What needs to be done?"i]
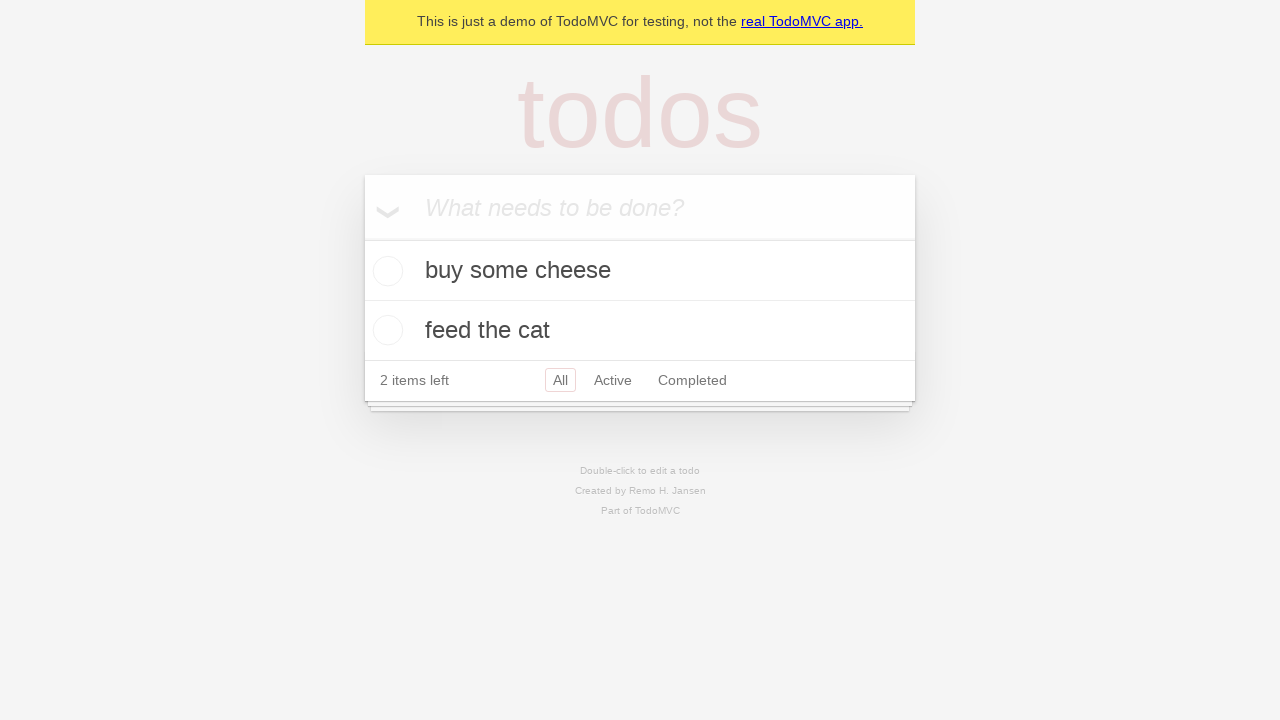

Filled todo input with 'book a doctors appointment' on internal:attr=[placeholder="What needs to be done?"i]
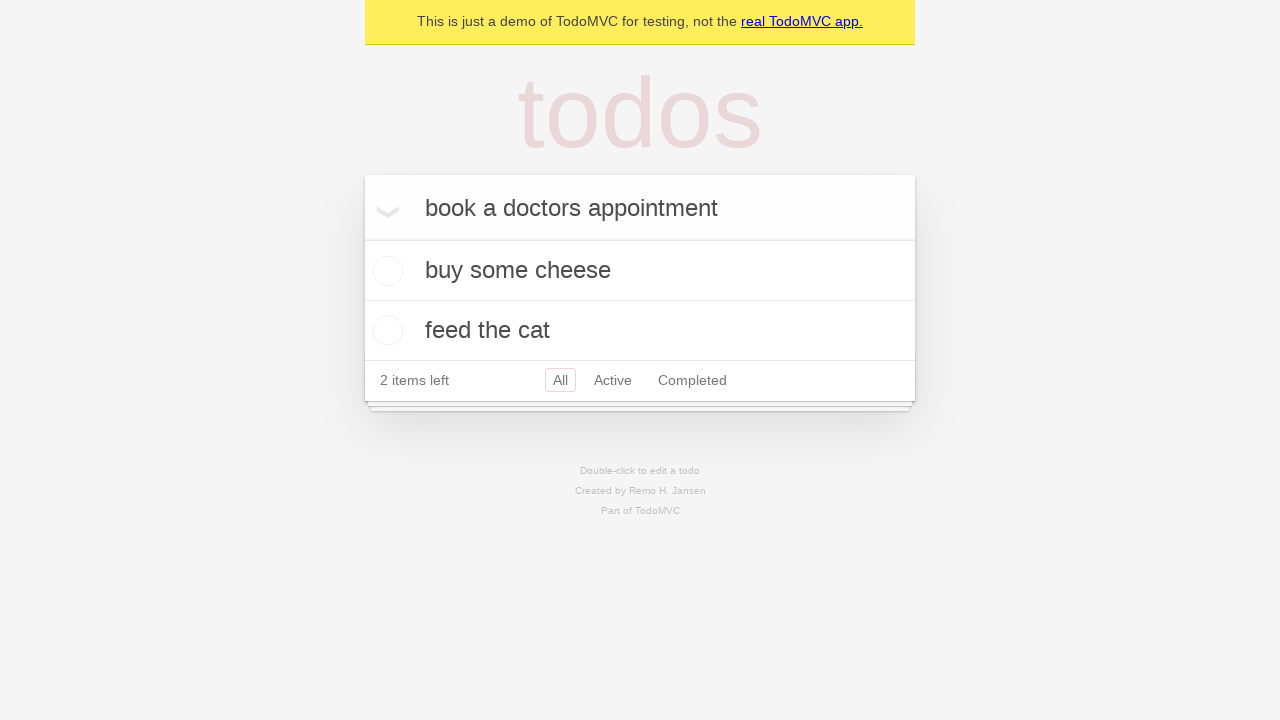

Pressed Enter to create todo 'book a doctors appointment' on internal:attr=[placeholder="What needs to be done?"i]
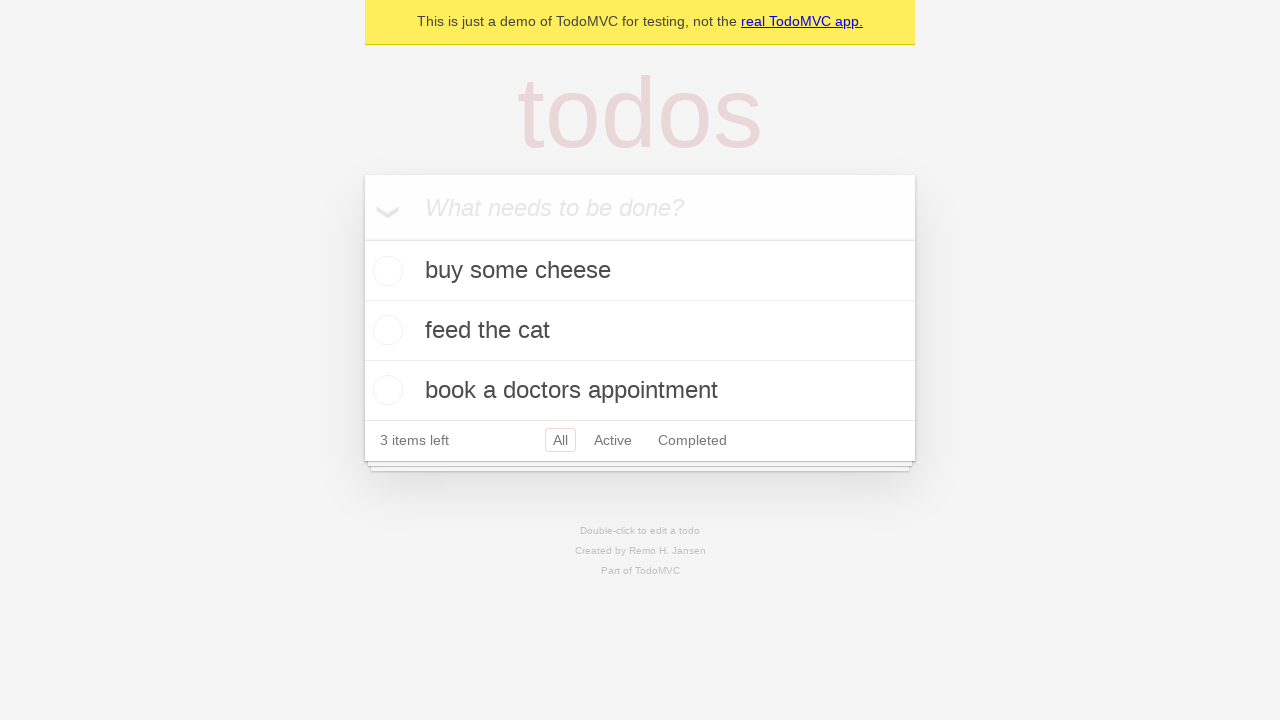

Checked 'Mark all as complete' toggle at (362, 238) on internal:label="Mark all as complete"i
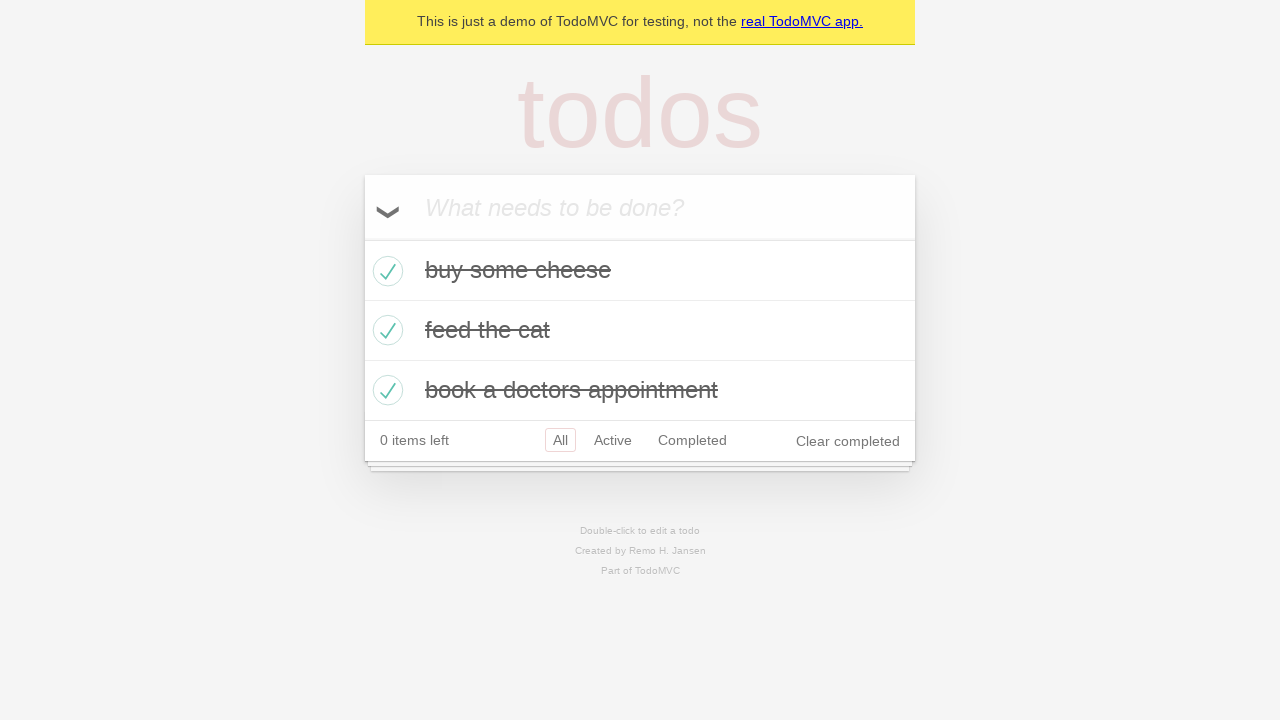

Unchecked the first todo item at (385, 271) on internal:testid=[data-testid="todo-item"s] >> nth=0 >> internal:role=checkbox
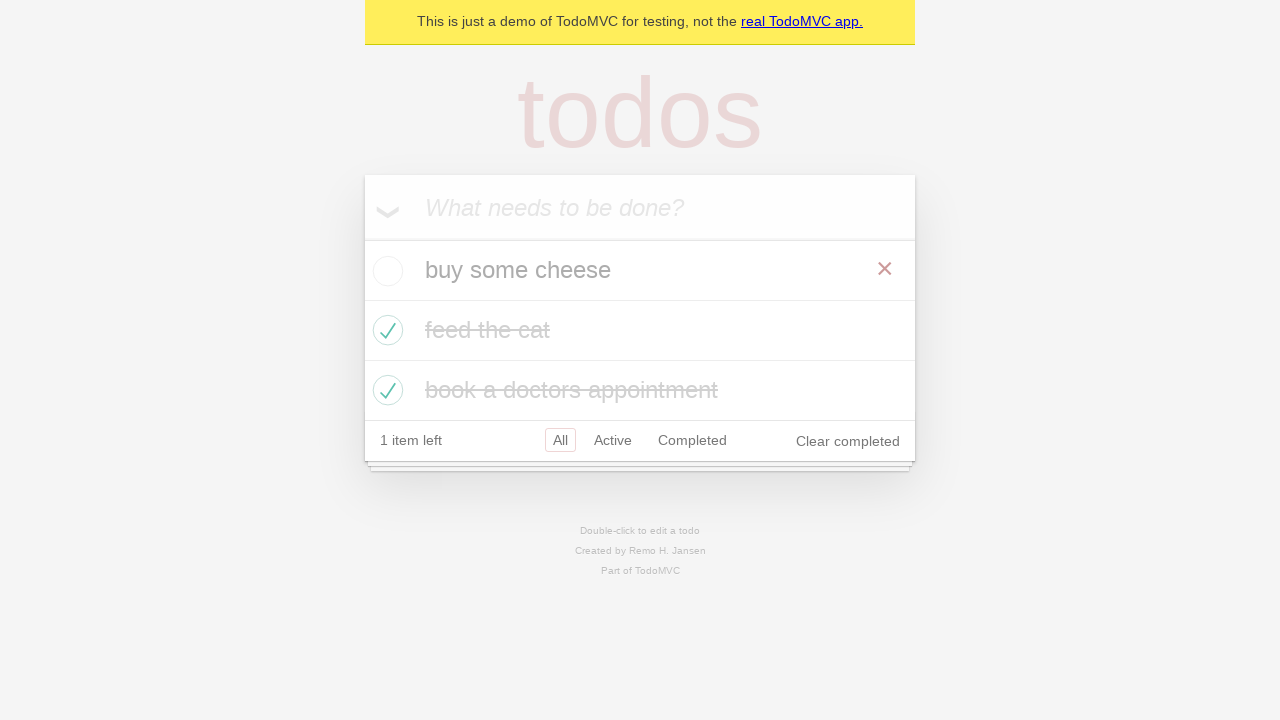

Checked the first todo item again at (385, 271) on internal:testid=[data-testid="todo-item"s] >> nth=0 >> internal:role=checkbox
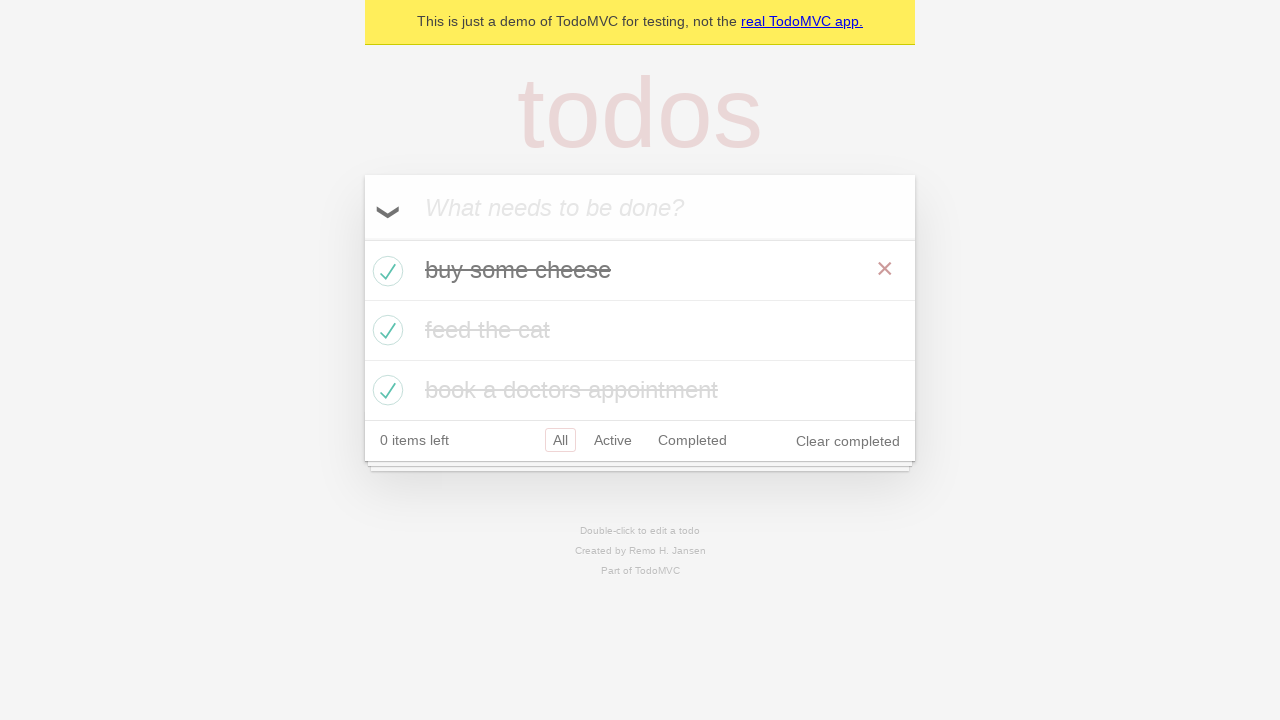

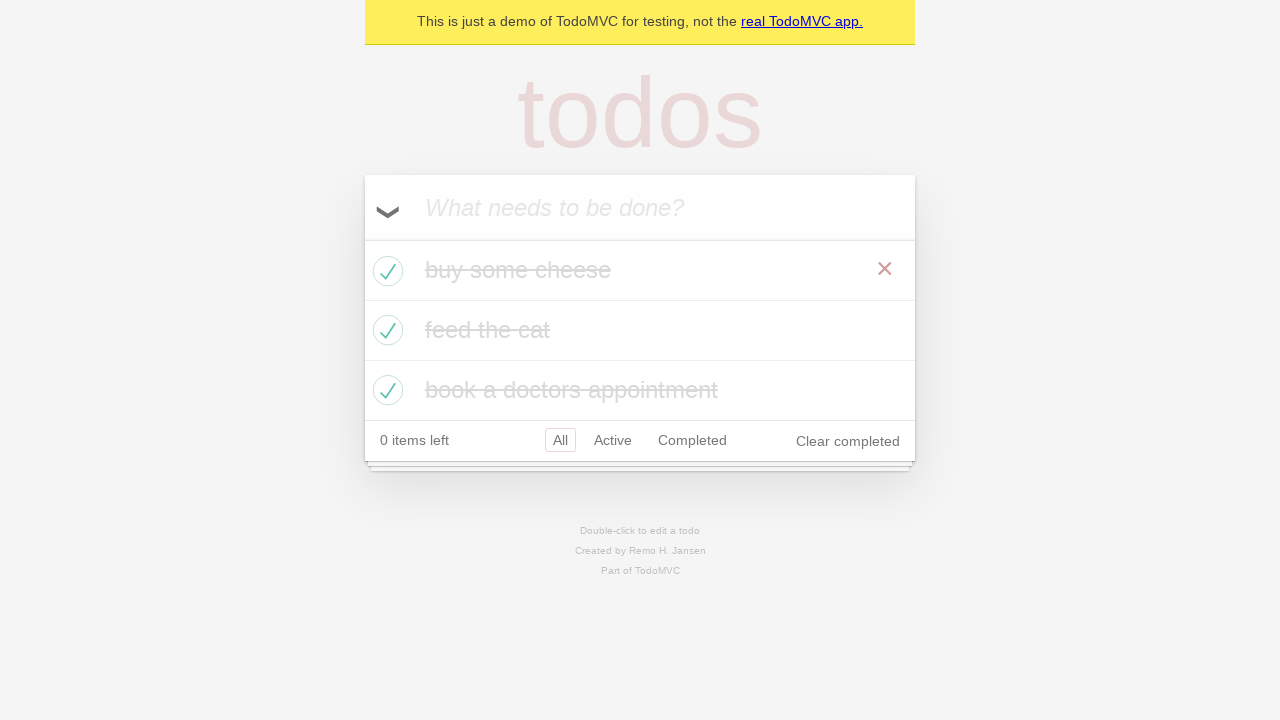